Tests calculator 3+3+3=9 using keyboard input

Starting URL: http://mhunterak.github.io/calc.html

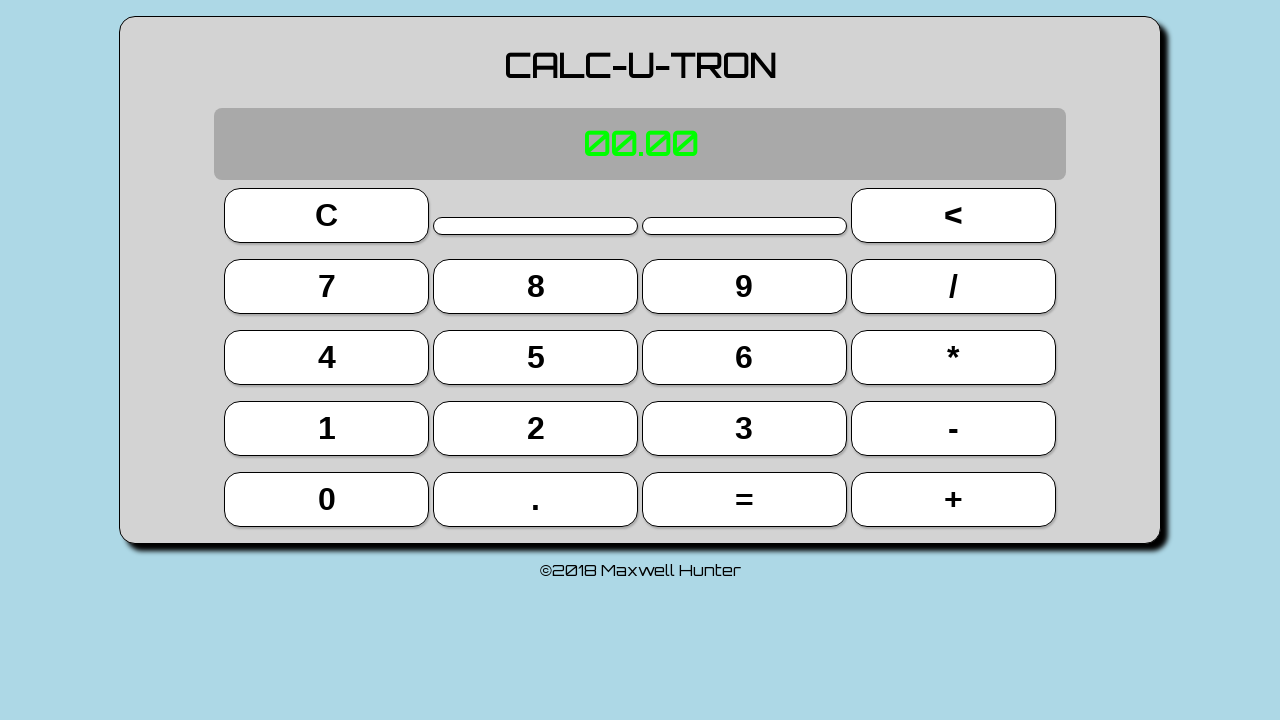

Waited for calculator page to load (domcontentloaded)
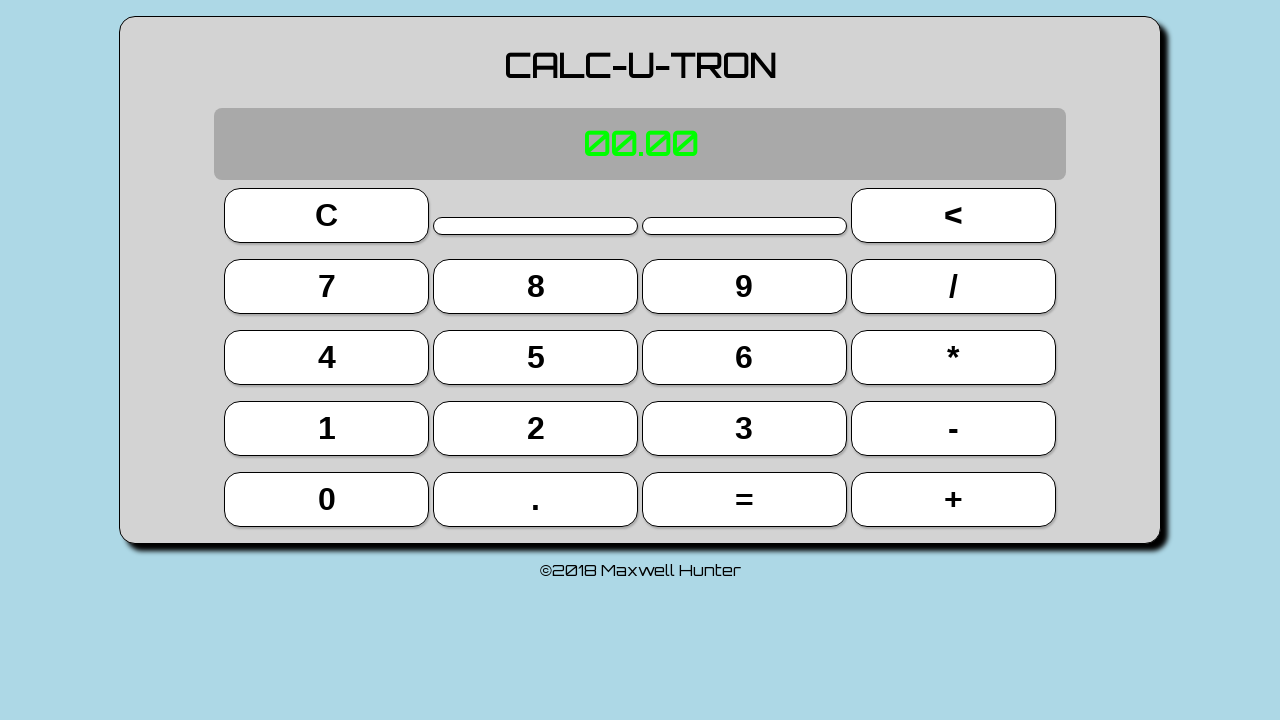

Pressed '3' key
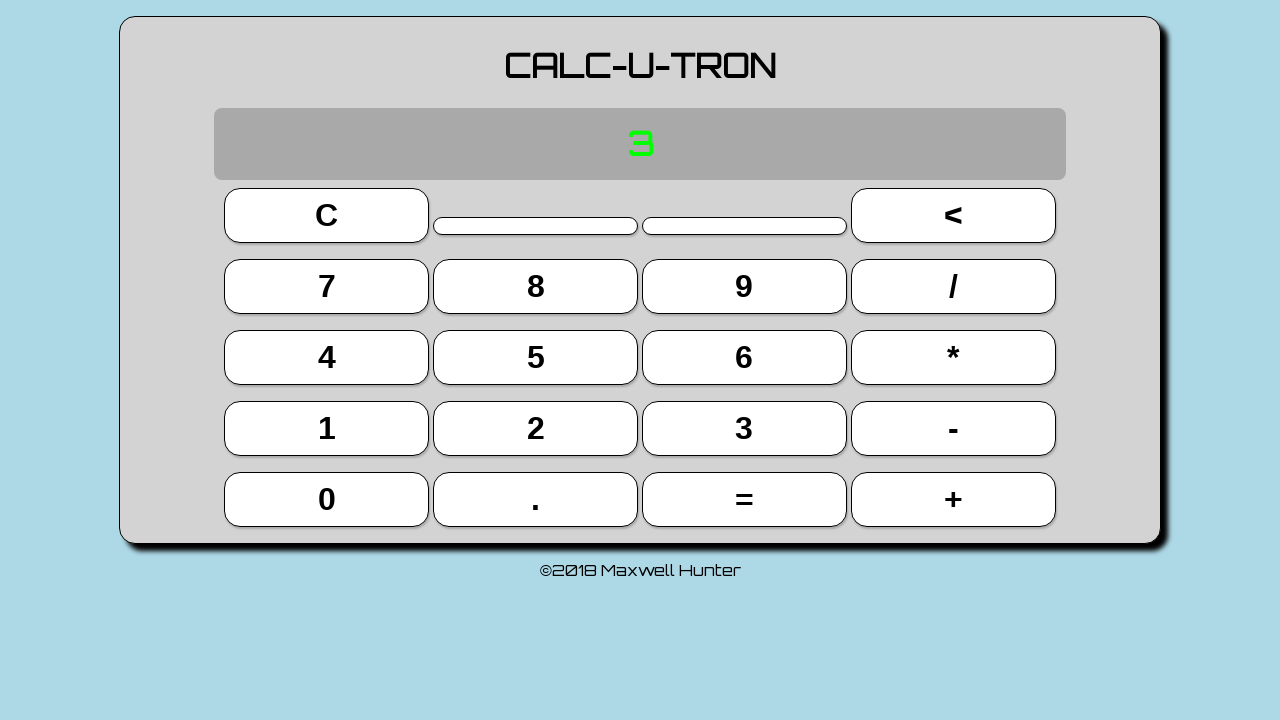

Pressed '+' key
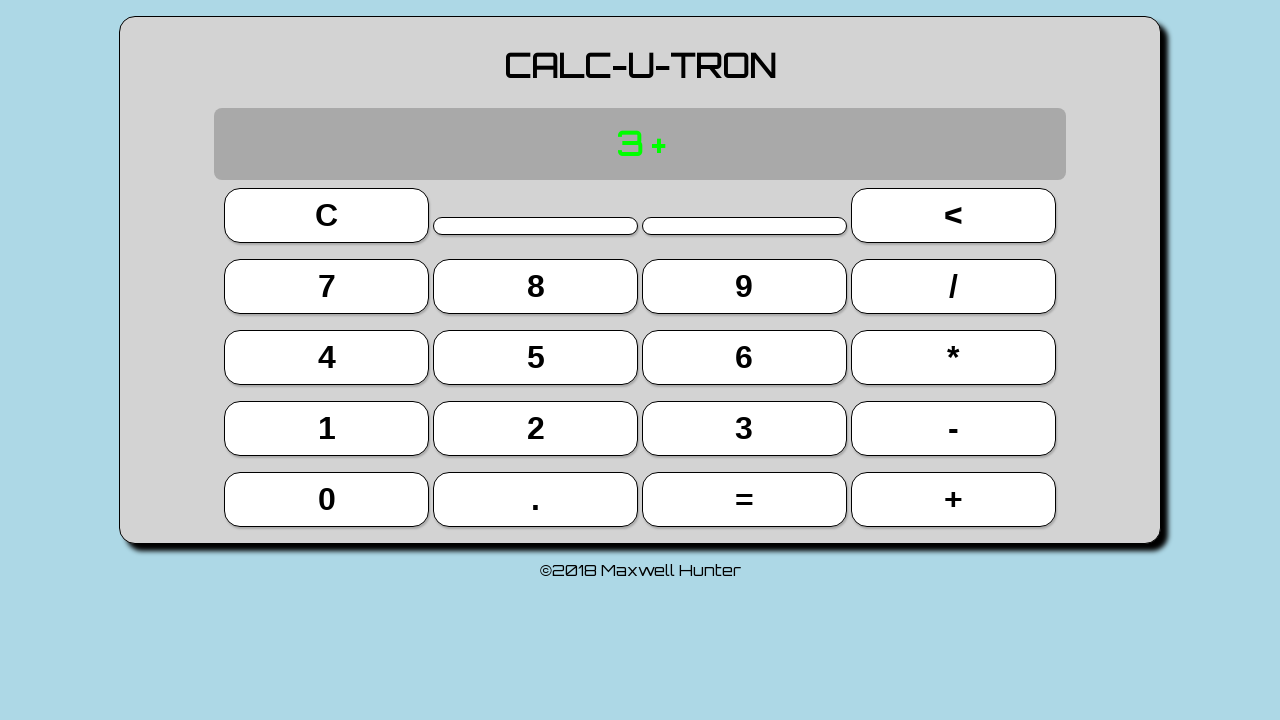

Pressed '3' key
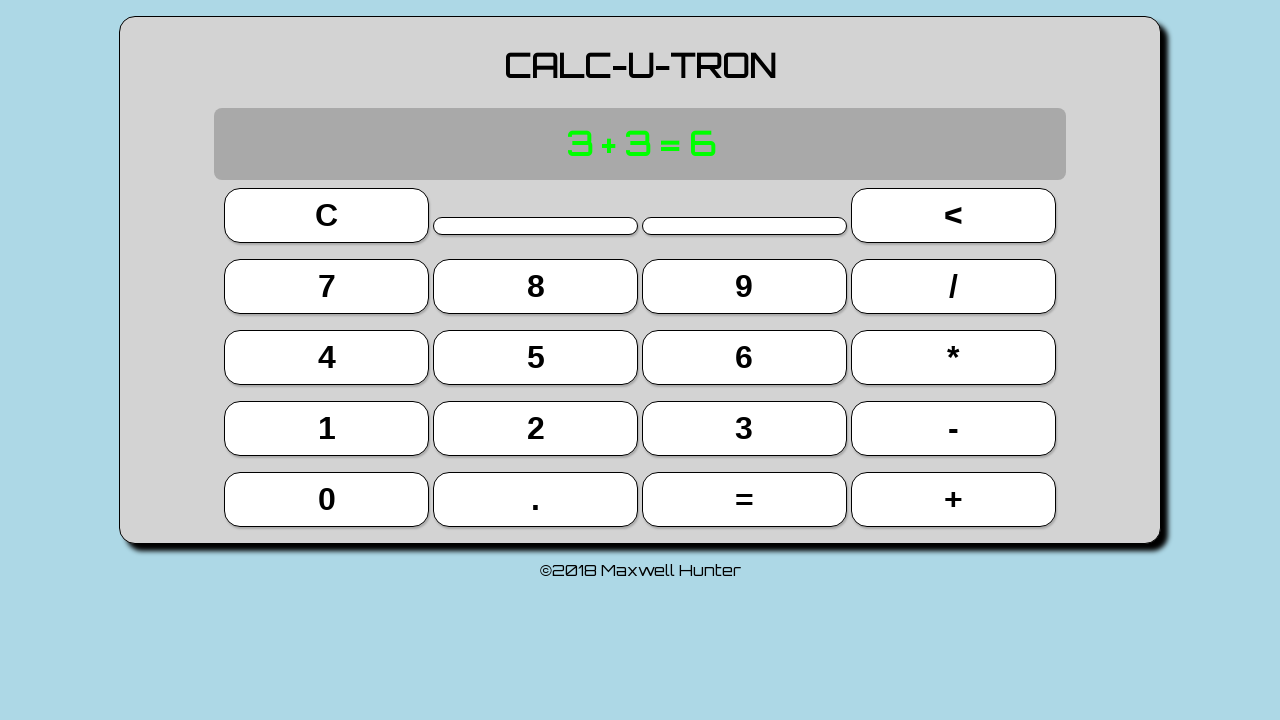

Pressed 'Enter' key (first equals)
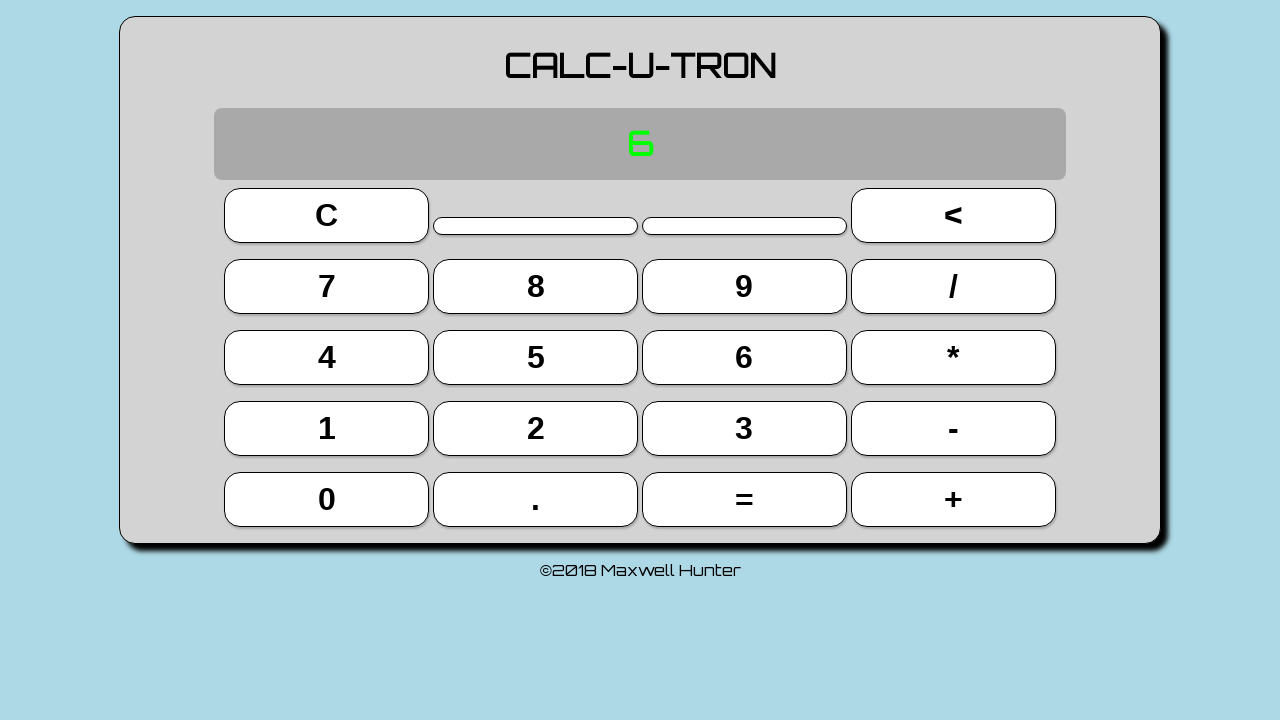

Pressed '+' key
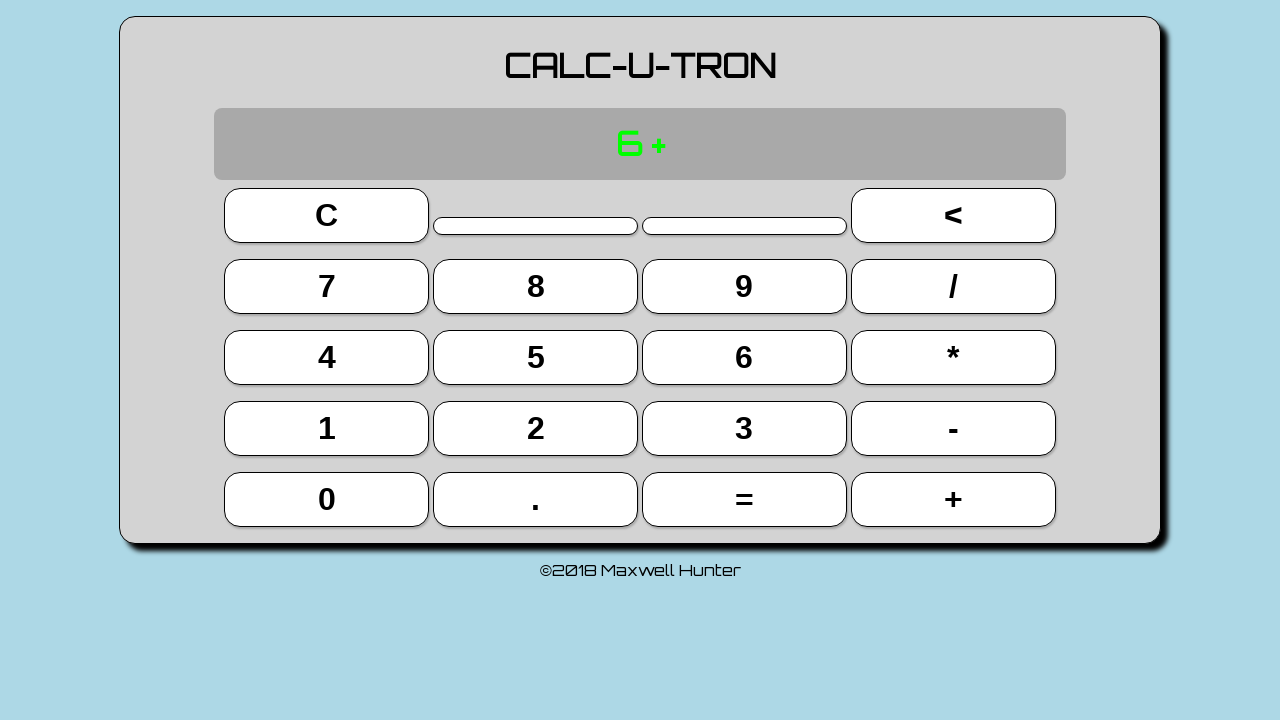

Pressed '3' key
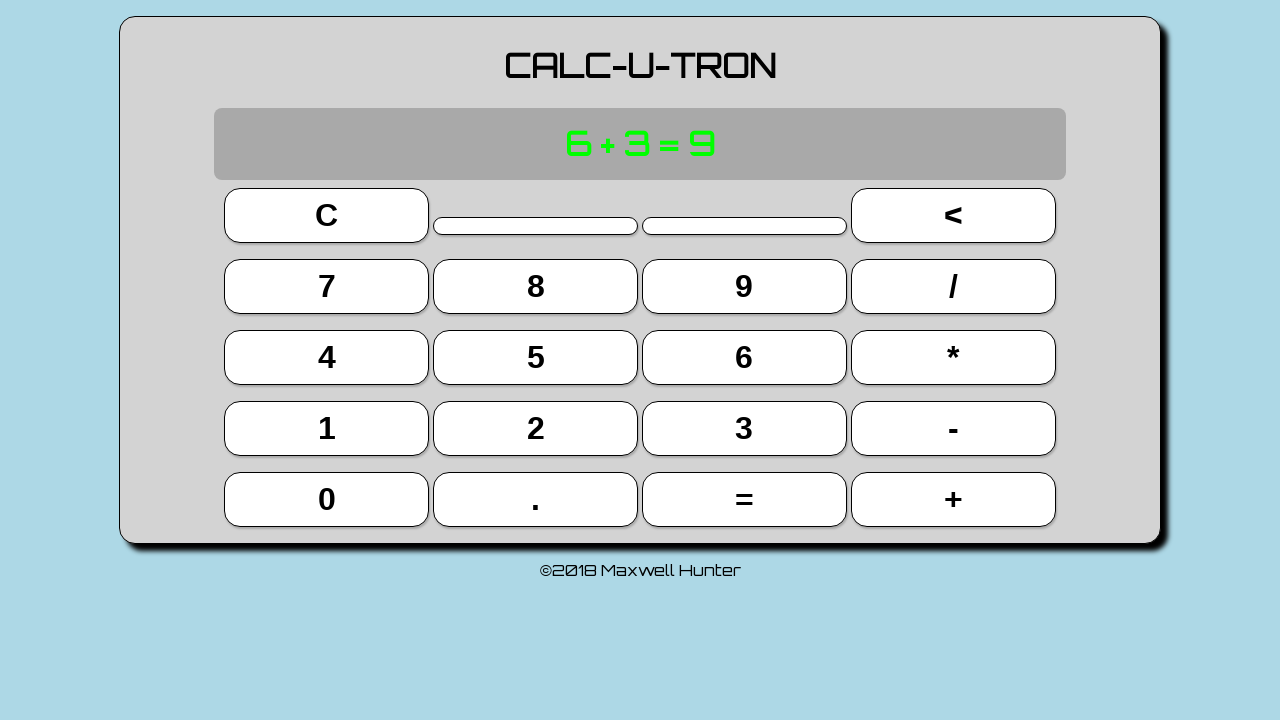

Pressed 'Enter' key (final equals)
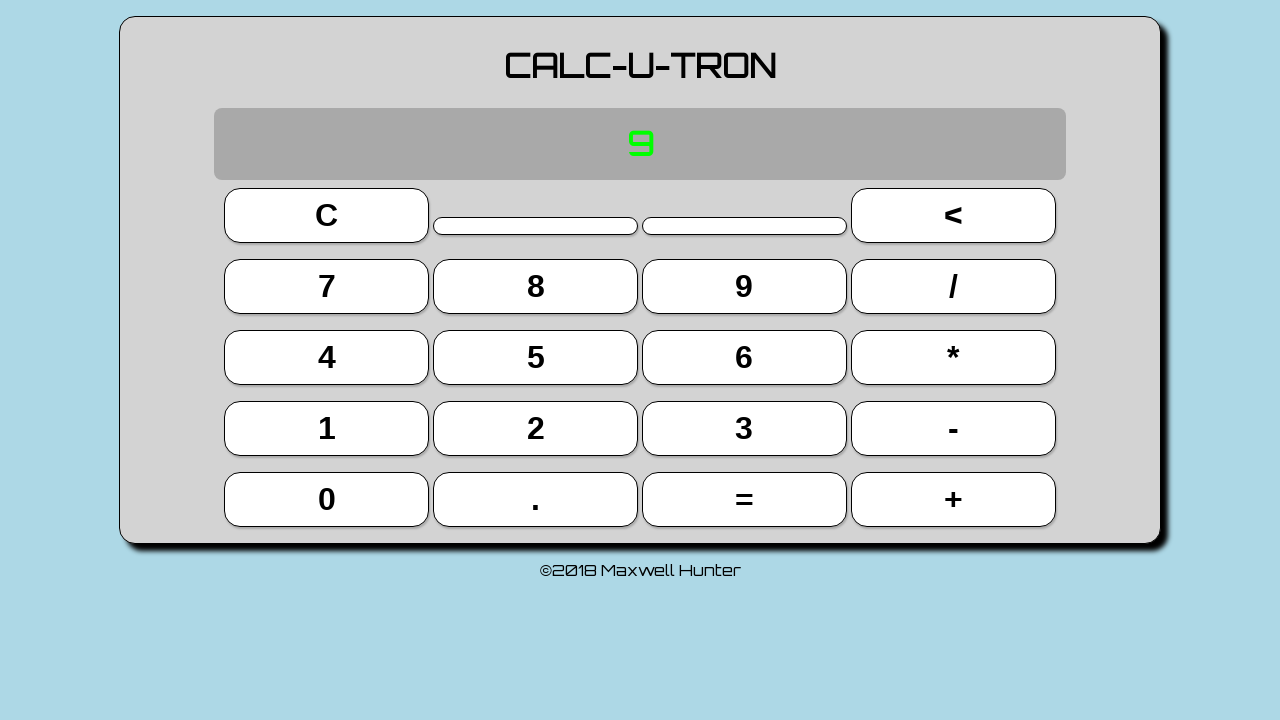

Located display element
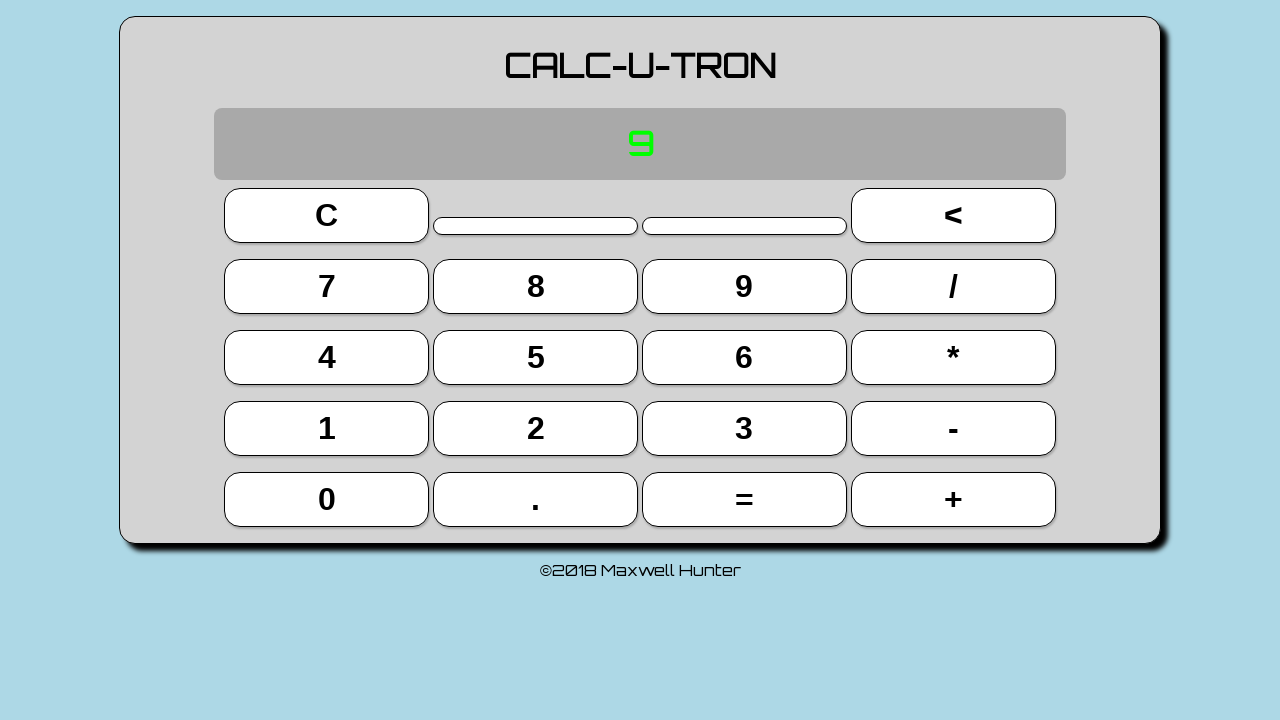

Verified display shows '9' (3+3+3=9)
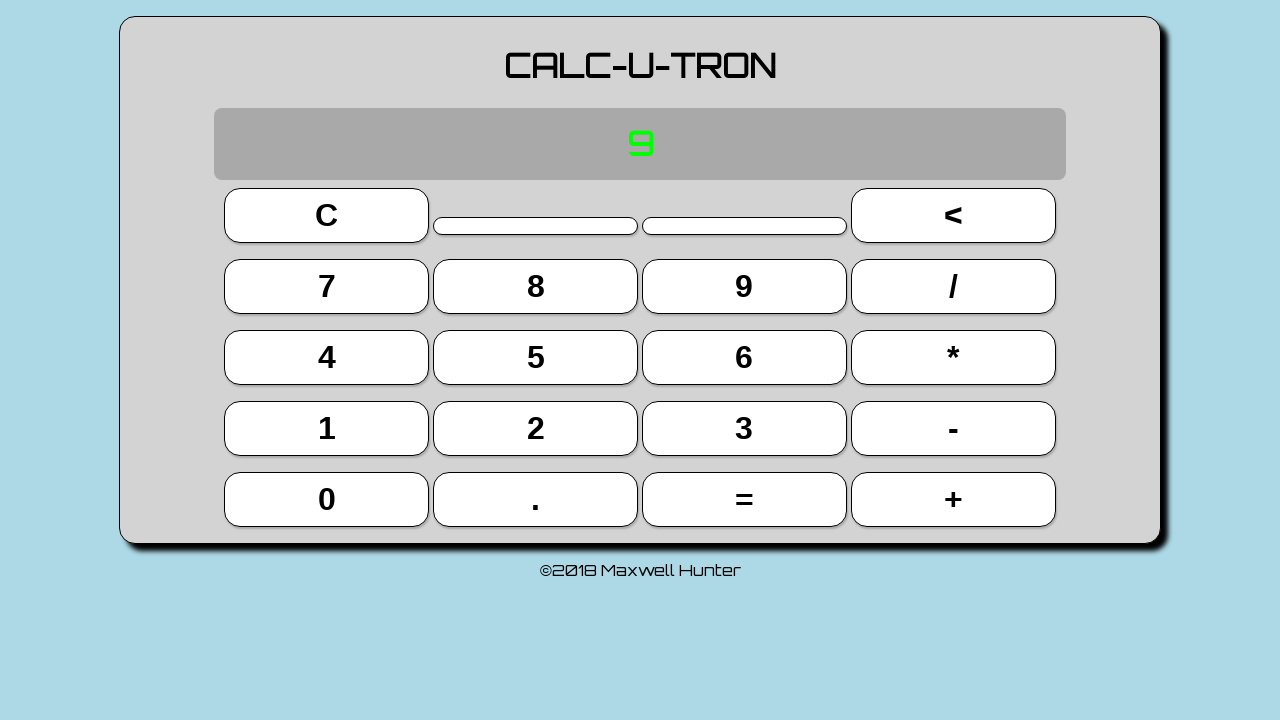

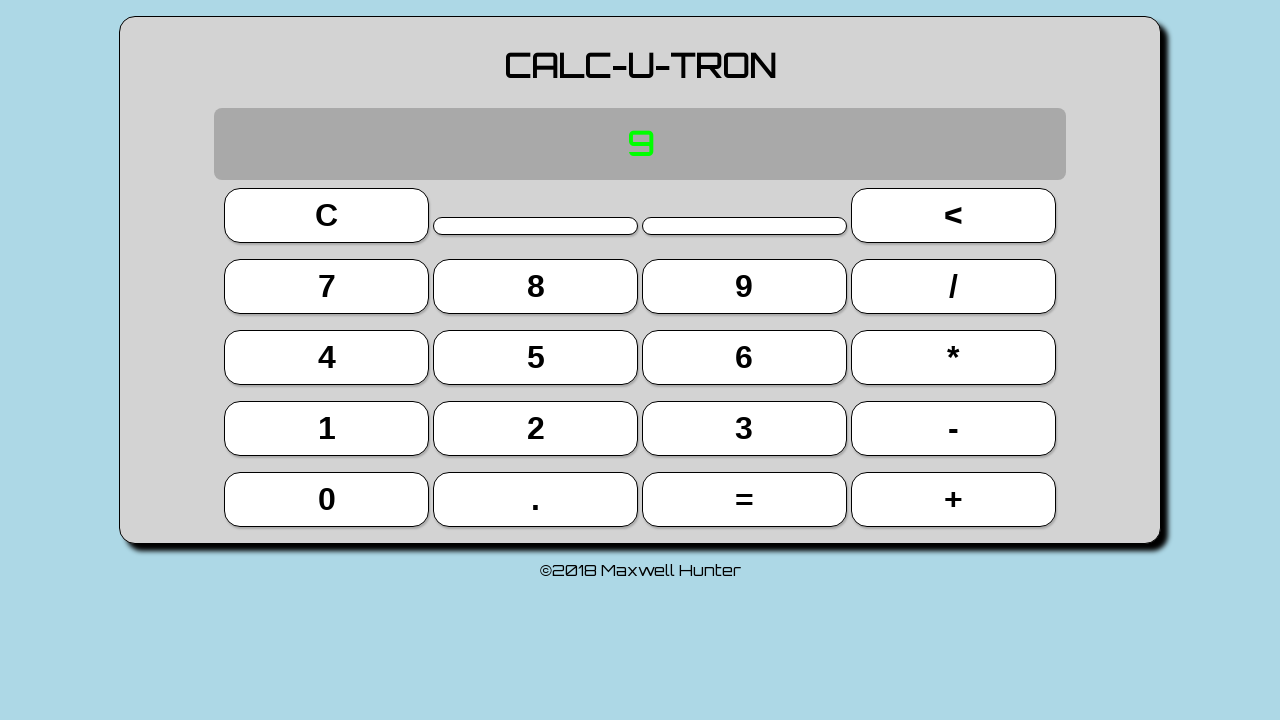